Navigates to Rediff homepage and retrieves the tooltip text from the login link element

Starting URL: https://rediff.com

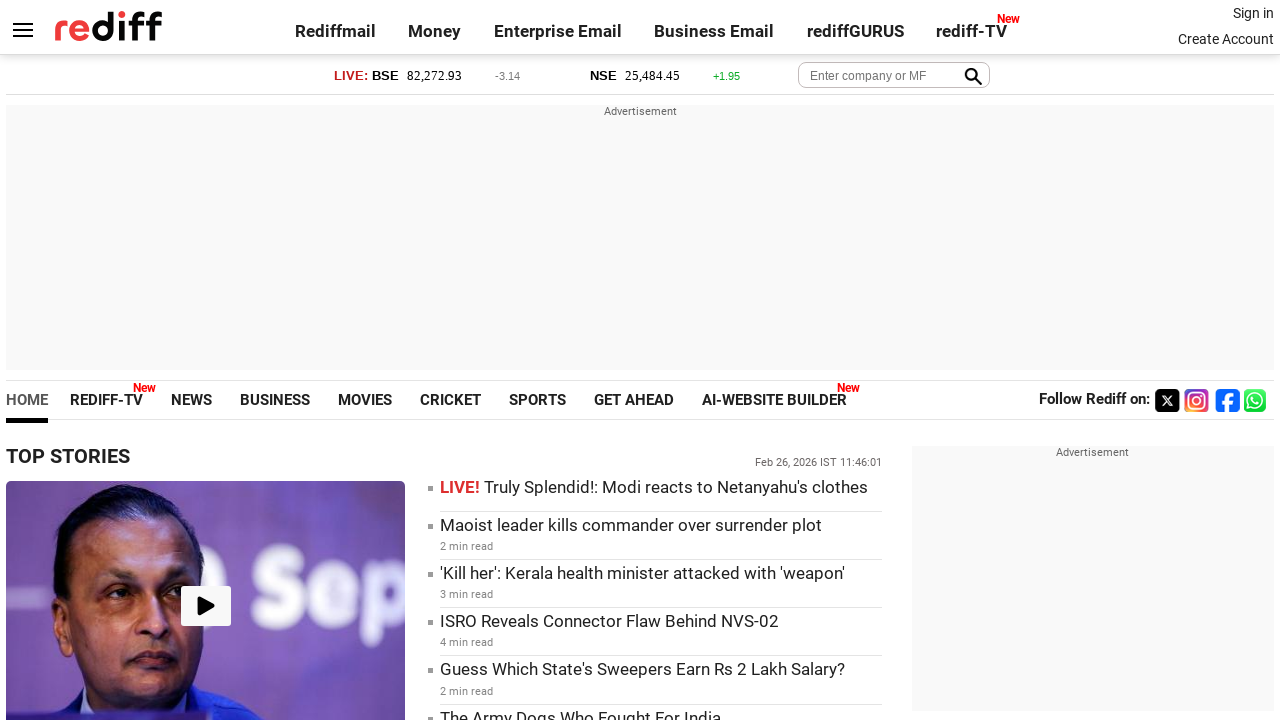

Navigated to Rediff homepage
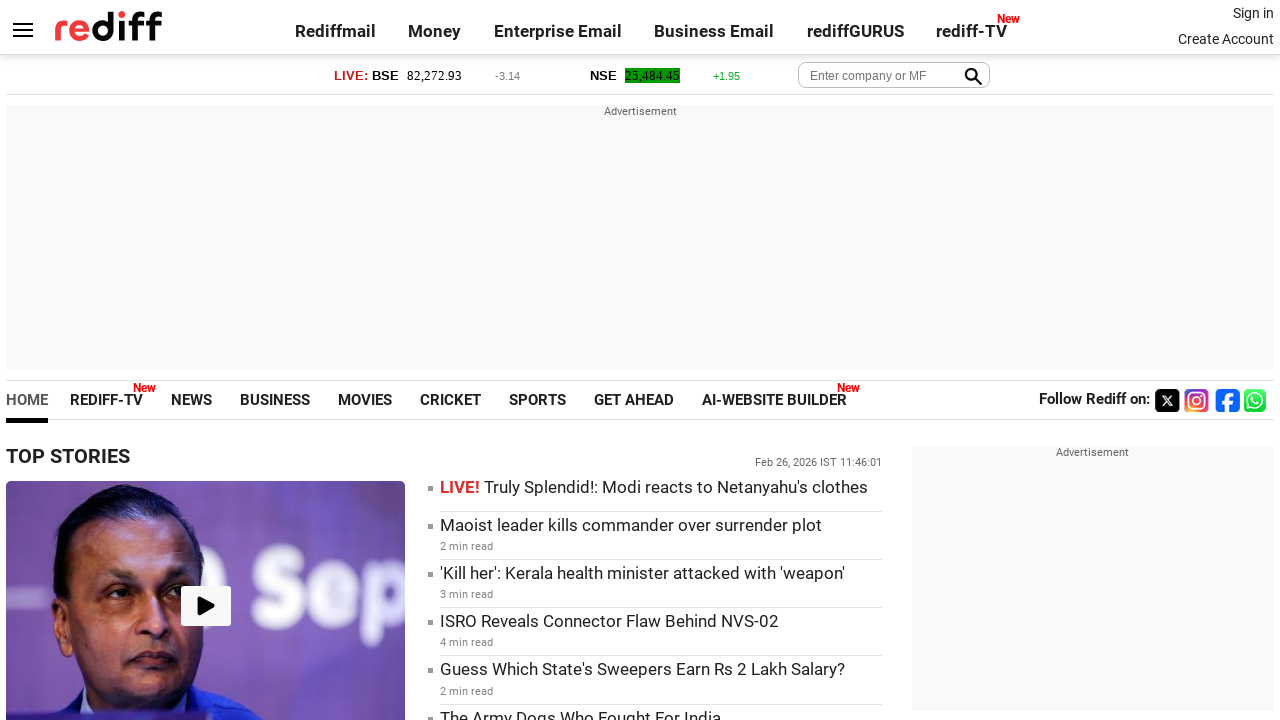

Located the login link element with class 'signin'
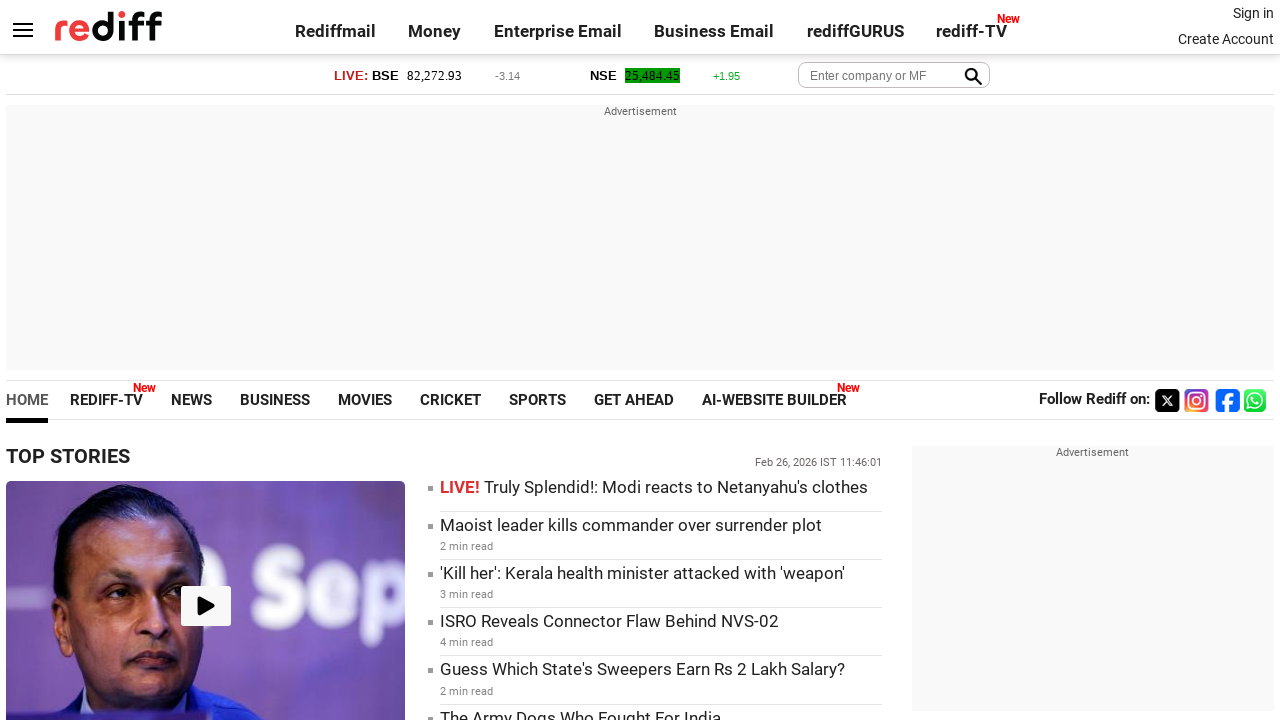

Retrieved tooltip text from login link: 'Already a user? Sign in'
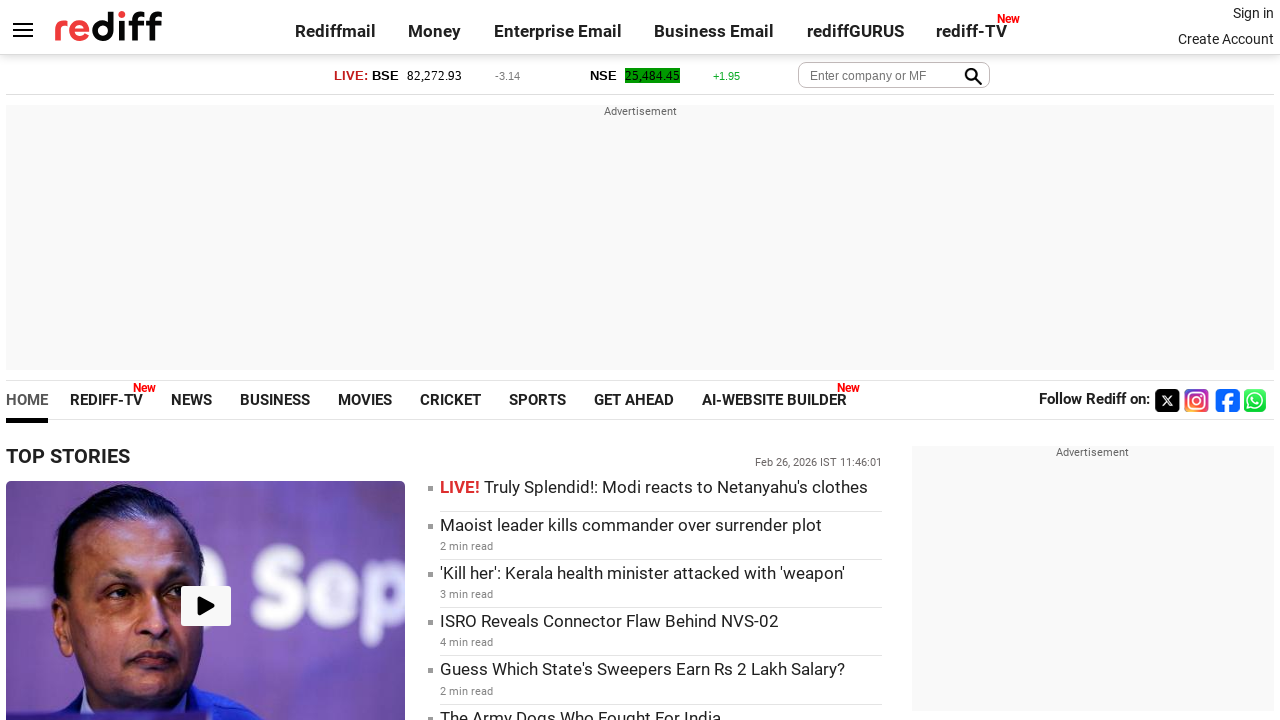

Printed login link tooltip text to console
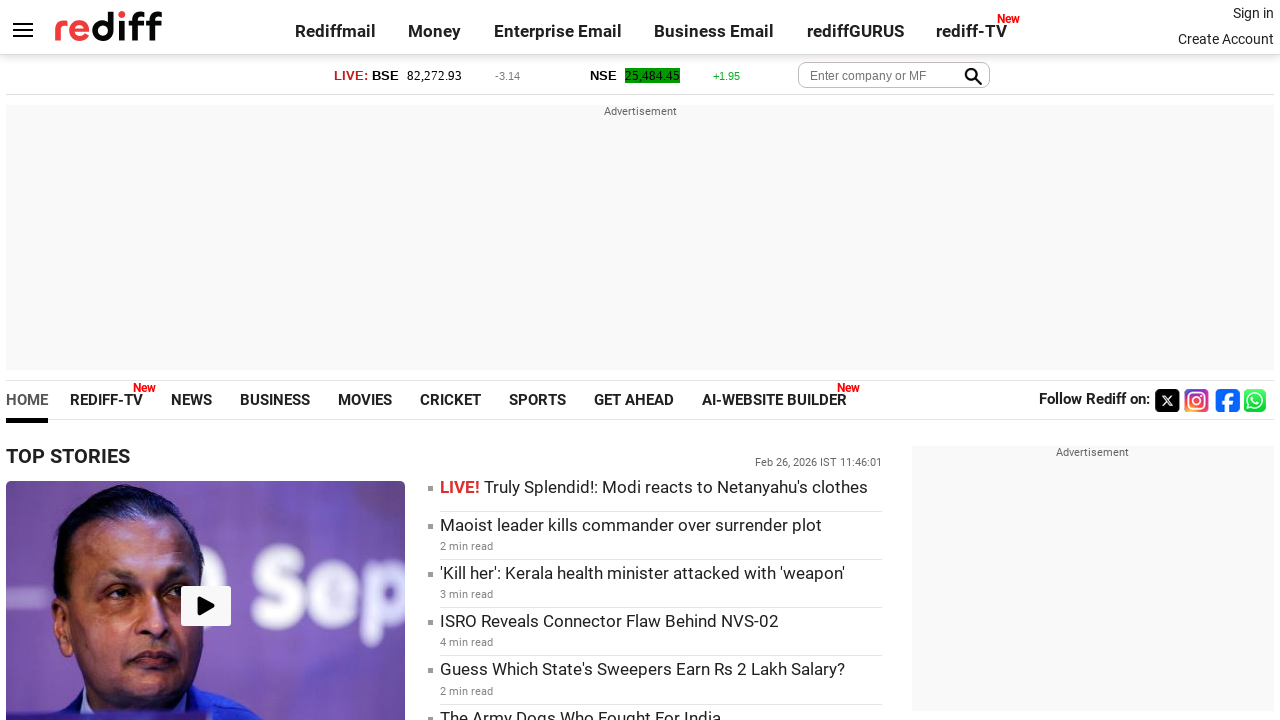

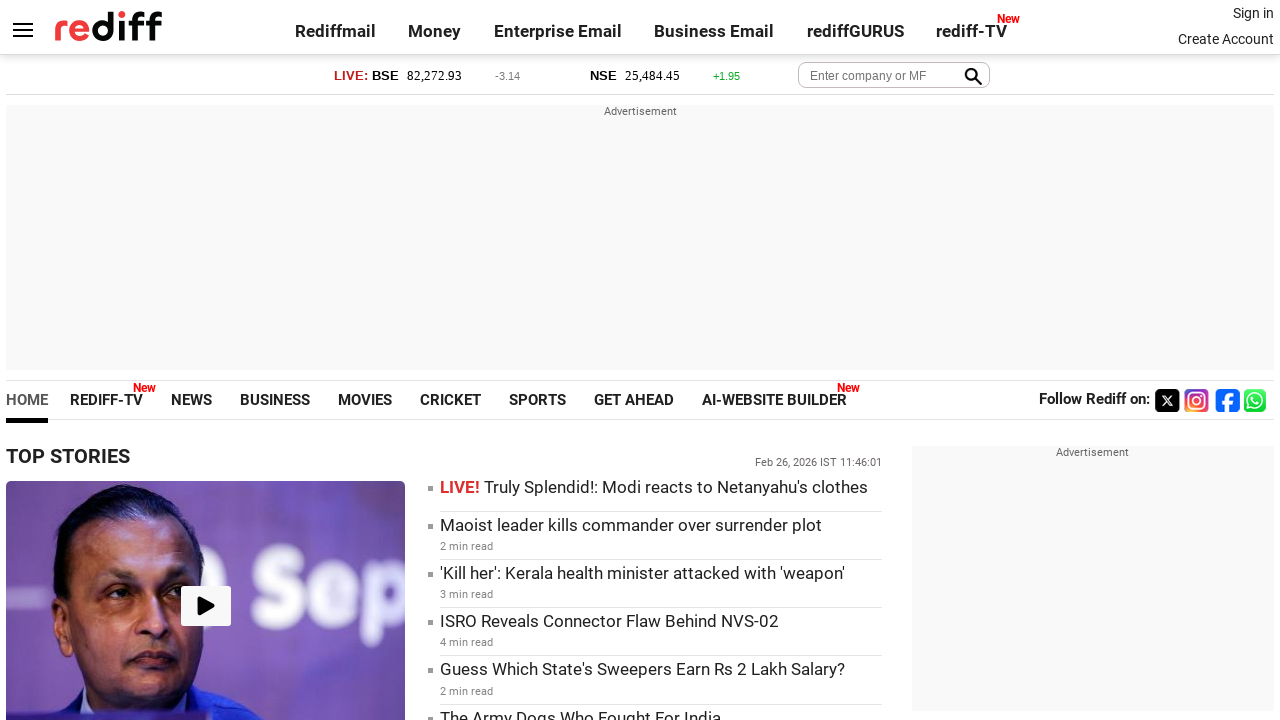